Tests JavaScript prompt dialog by clicking a button, entering text into the prompt, and accepting it

Starting URL: http://the-internet.herokuapp.com/javascript_alerts

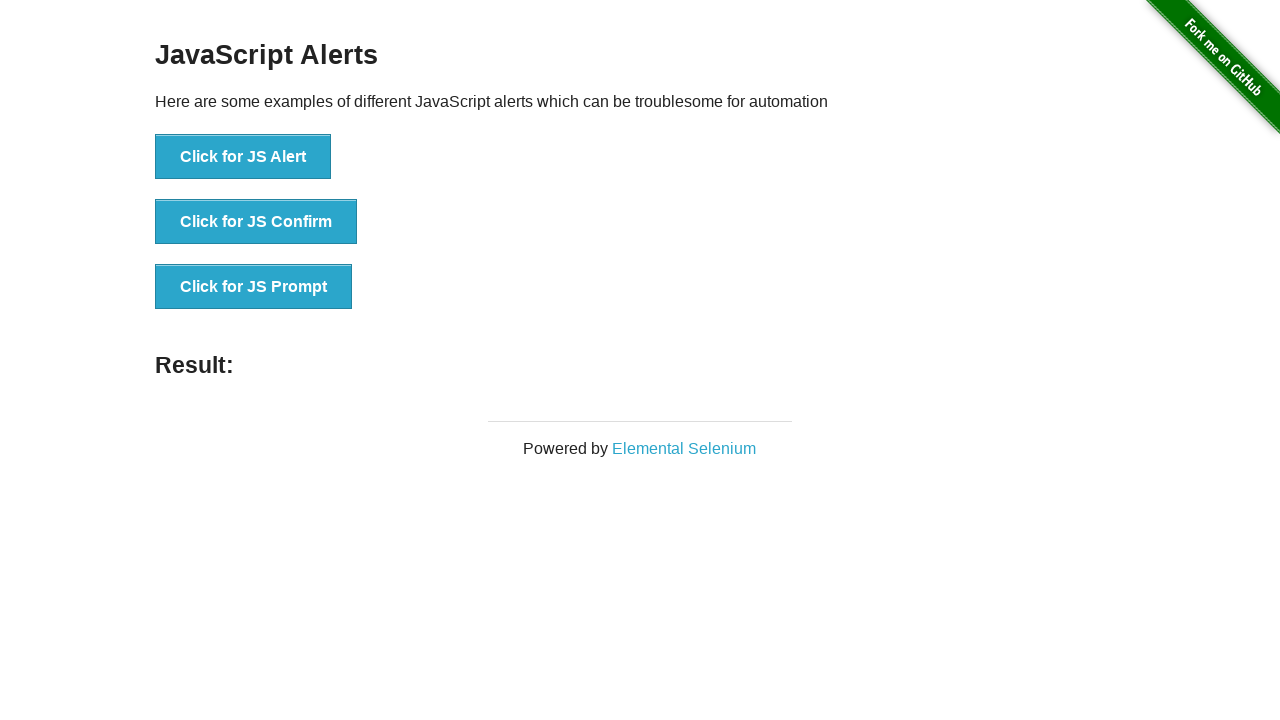

Set up dialog handler to accept prompt with text 'yo'
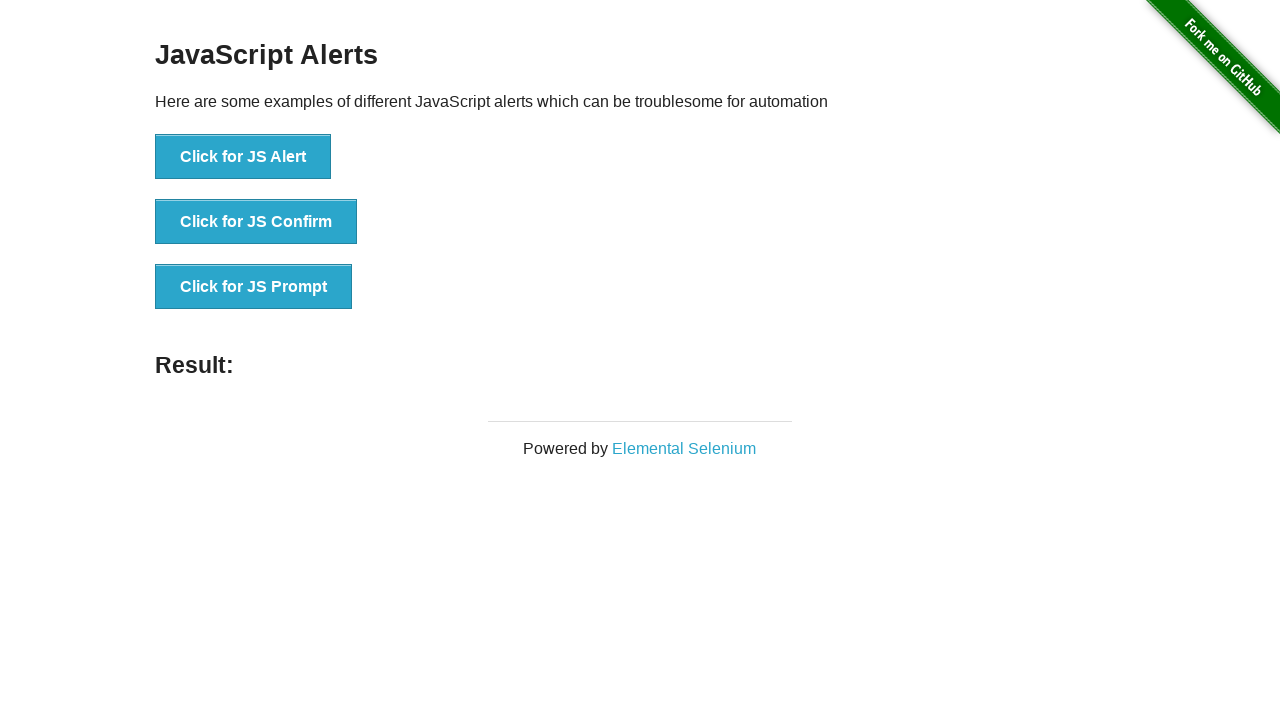

Clicked button to trigger JavaScript prompt dialog at (254, 287) on #content li:nth-child(3) > button
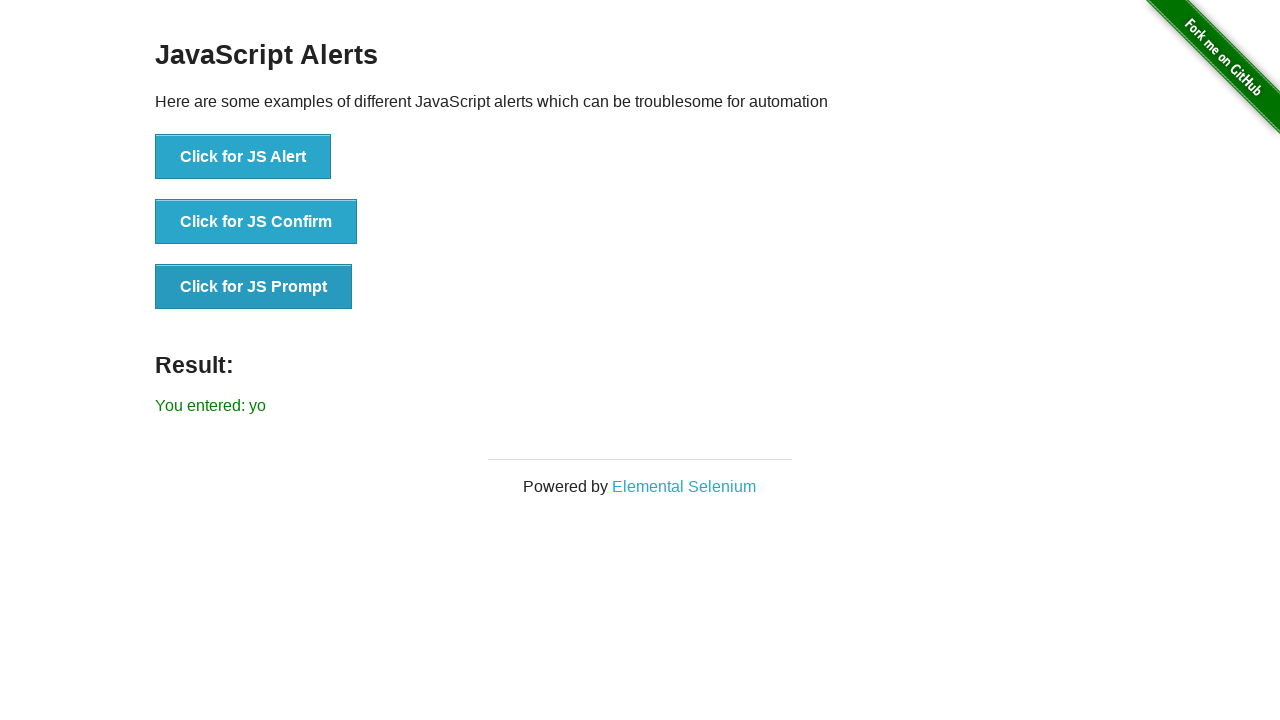

Waited for dialog to be handled
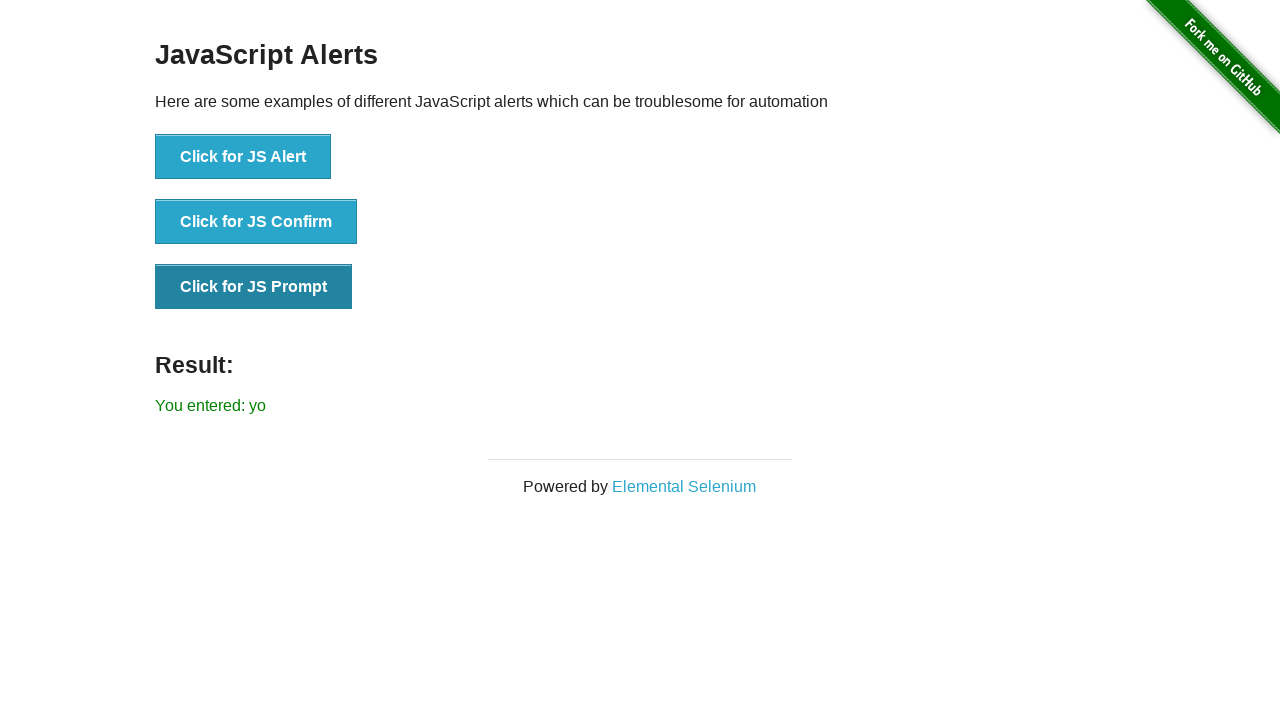

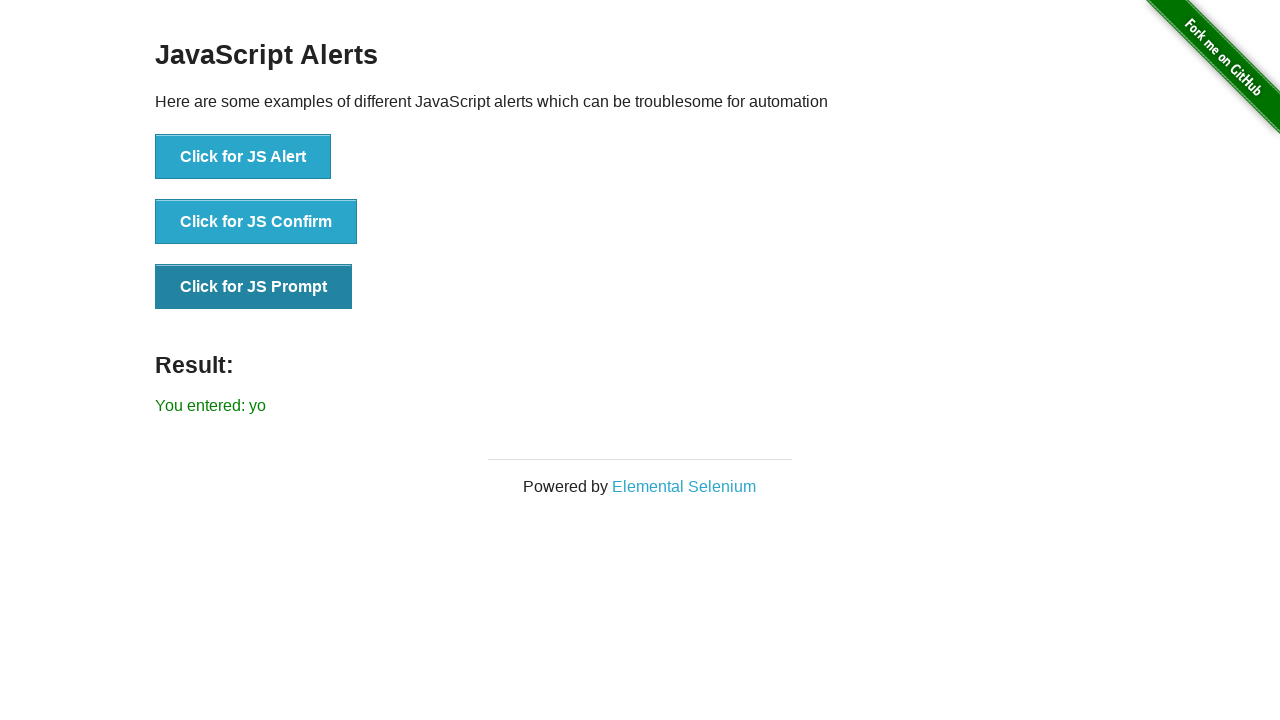